Tests various UI interactions on omayo.blogspot.com including clicking a home button, hovering over a Blogs menu, selecting options from multi-select and dropdown elements

Starting URL: https://omayo.blogspot.com/

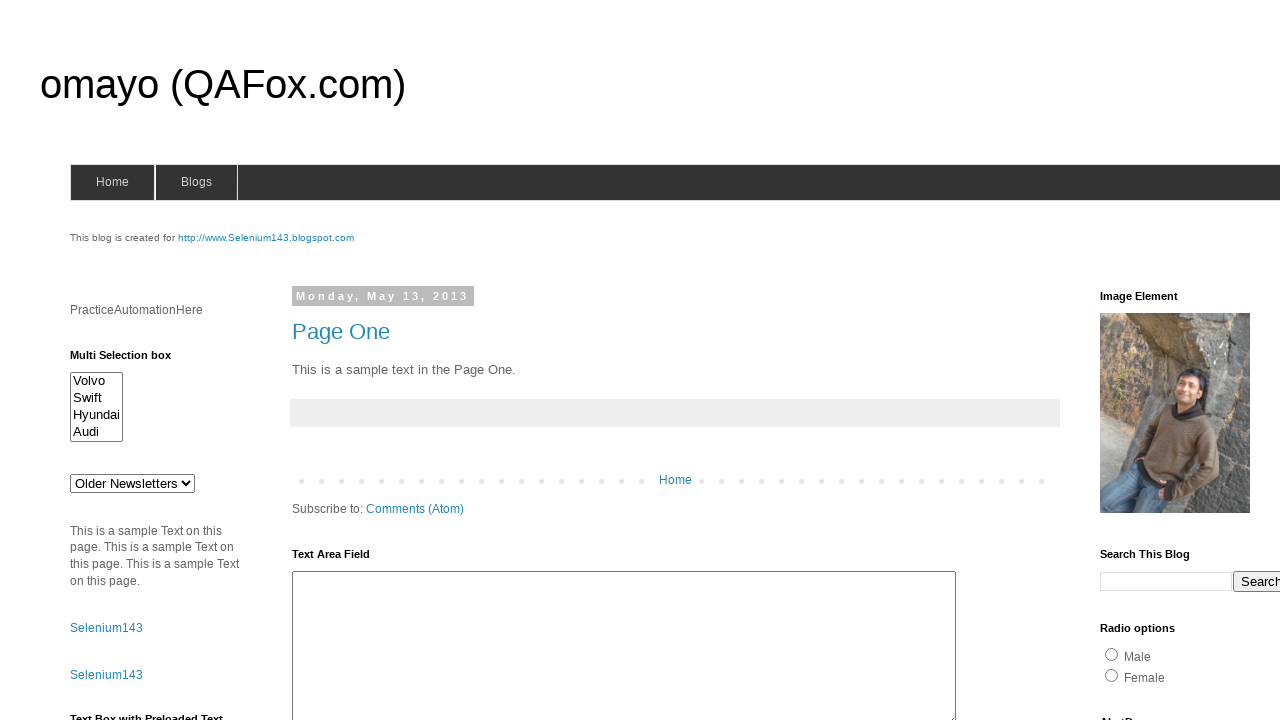

Clicked the home button at (112, 182) on #home
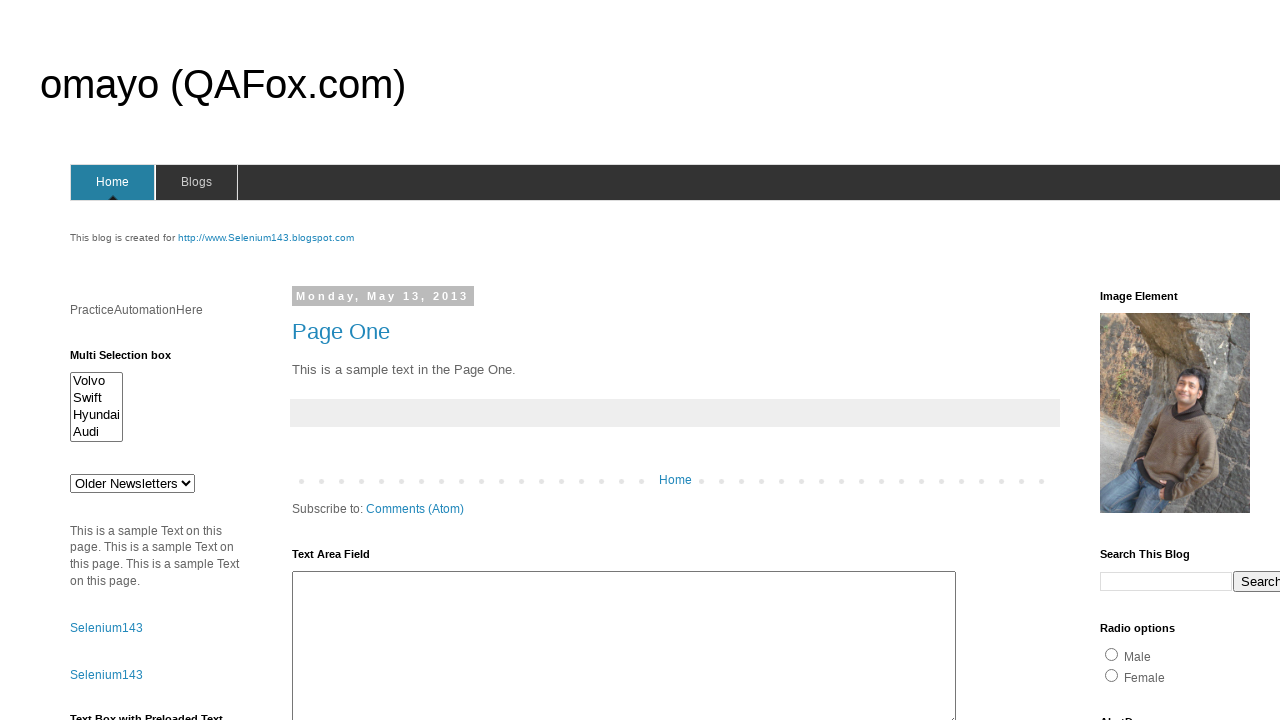

Hovered over the Blogs menu item at (196, 182) on text=Blogs
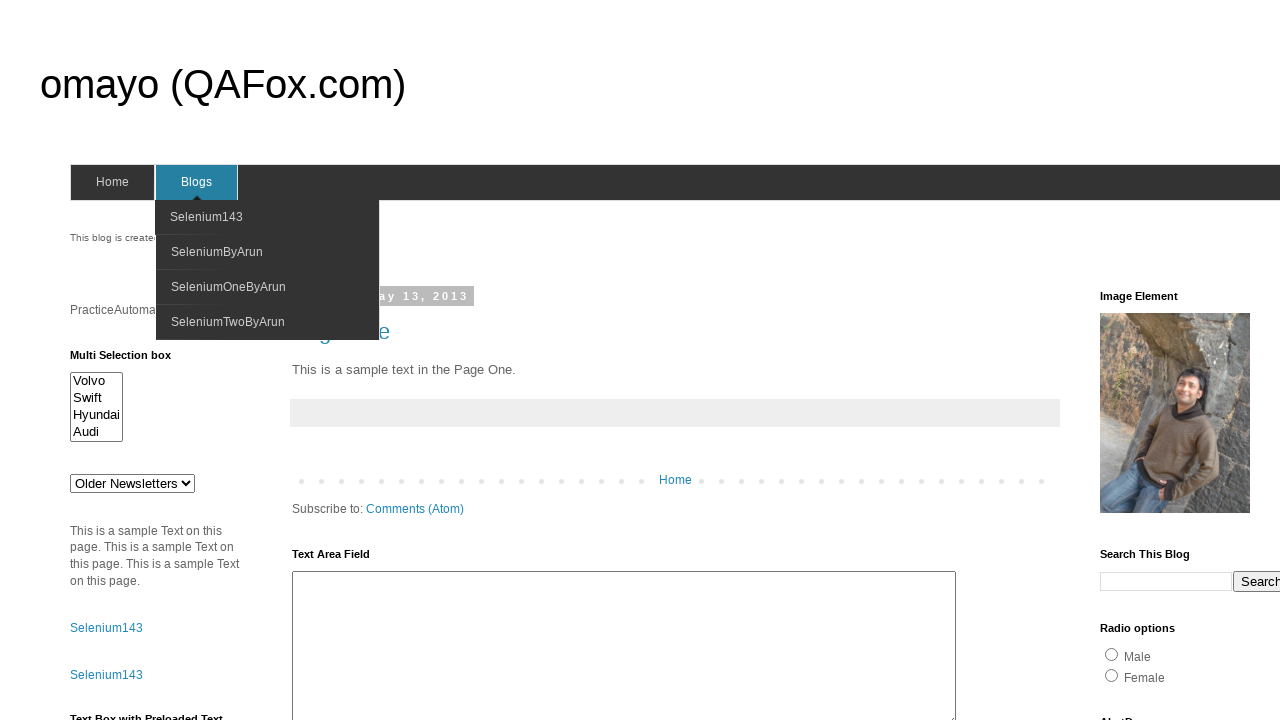

Multi-select box became visible
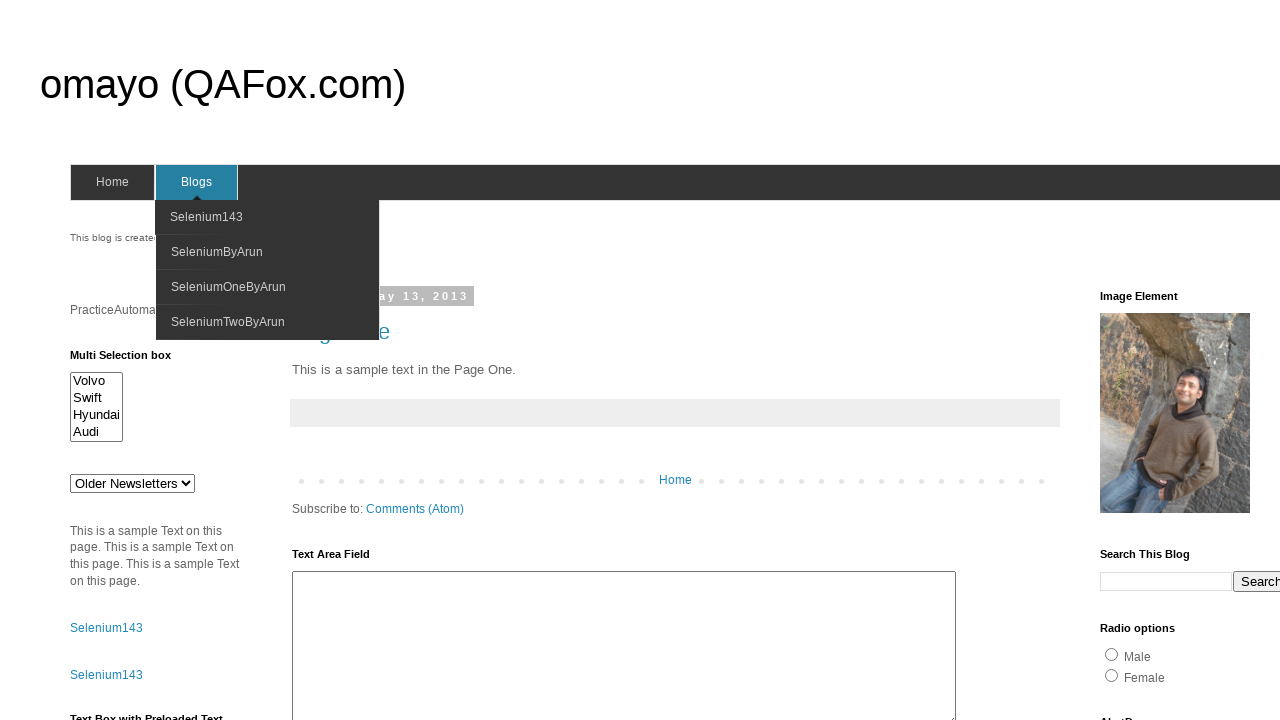

Selected 'Swift' from the multi-select dropdown on select#multiselect1
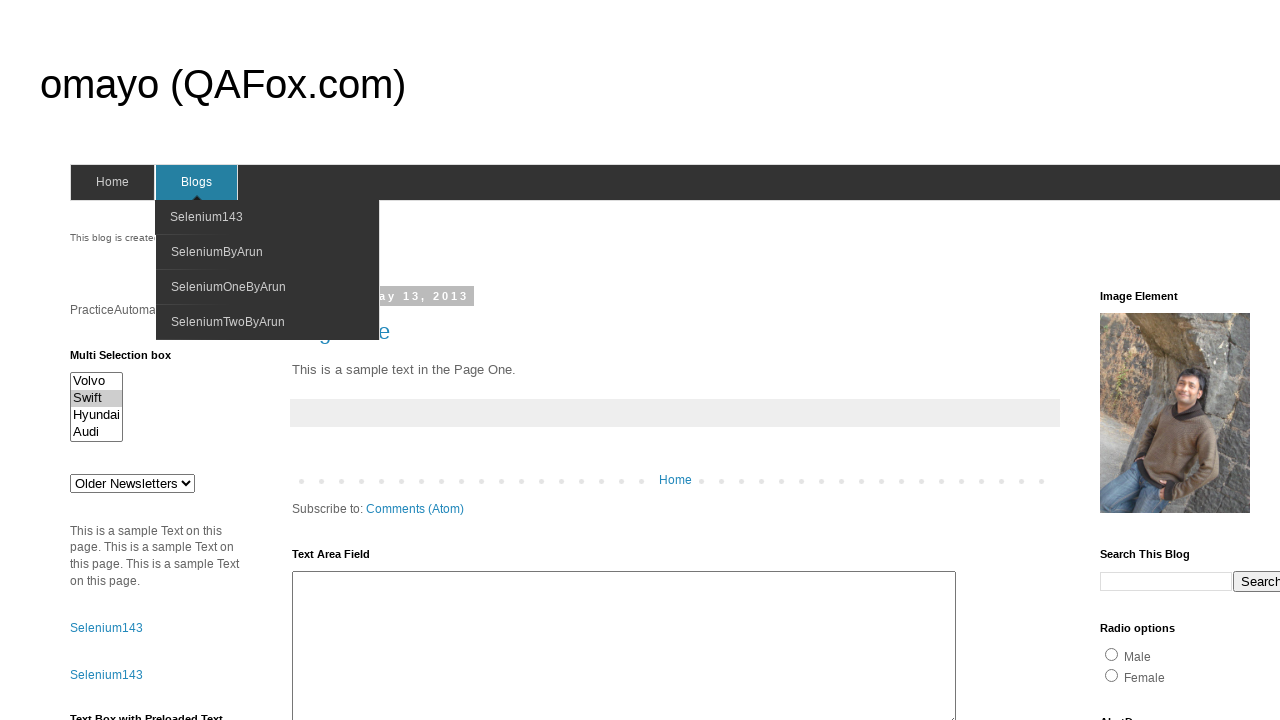

Selected 'doc 2' from the dropdown on #drop1
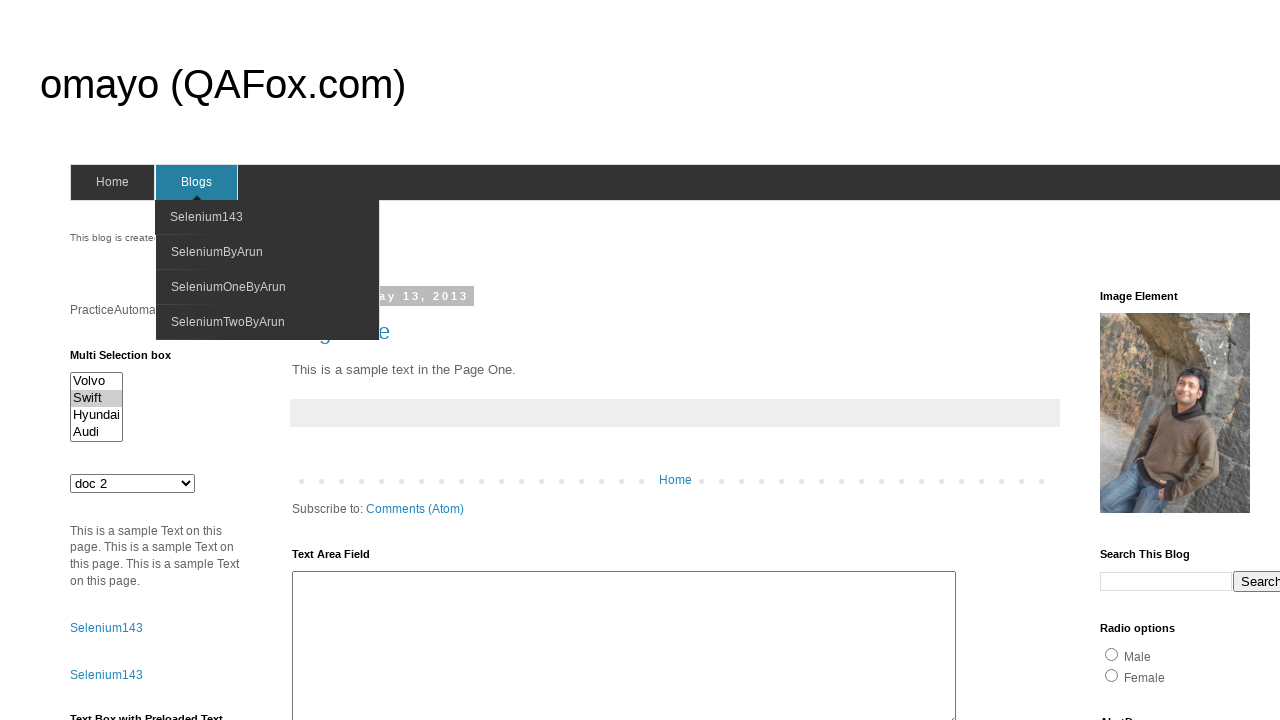

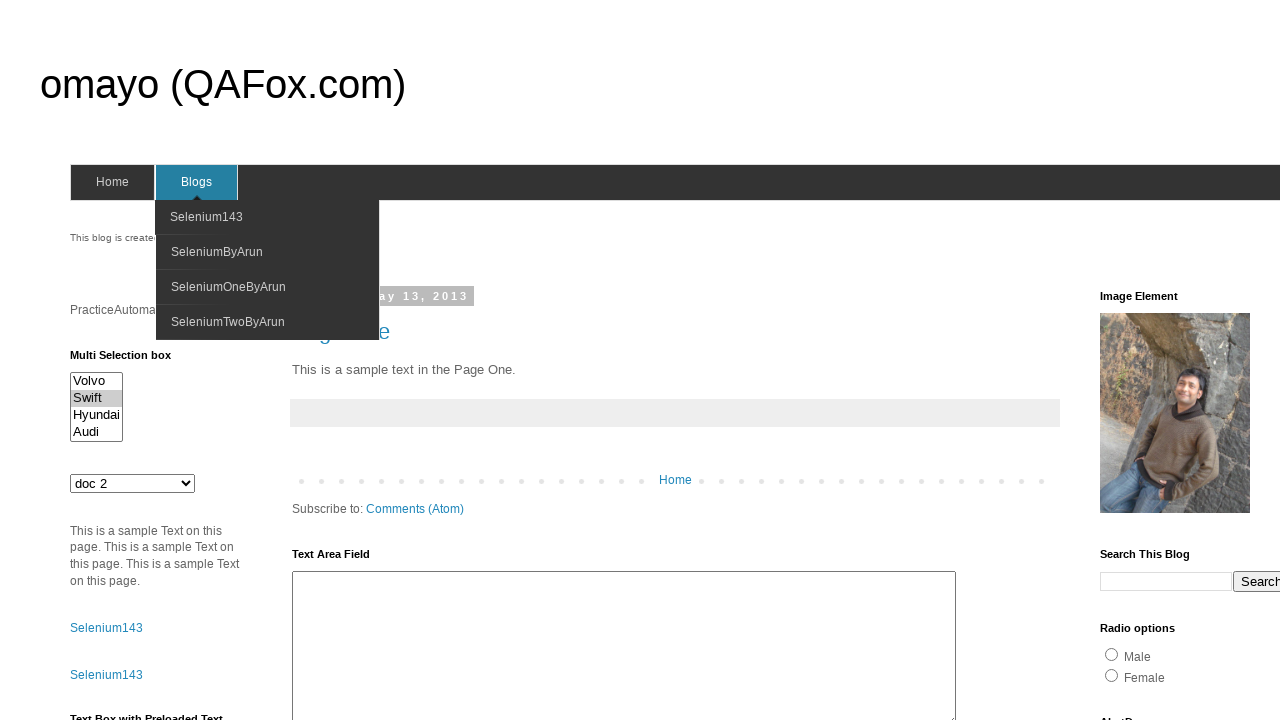